Tests e-commerce functionality by adding a product to cart and verifying it appears correctly

Starting URL: https://www.bstackdemo.com

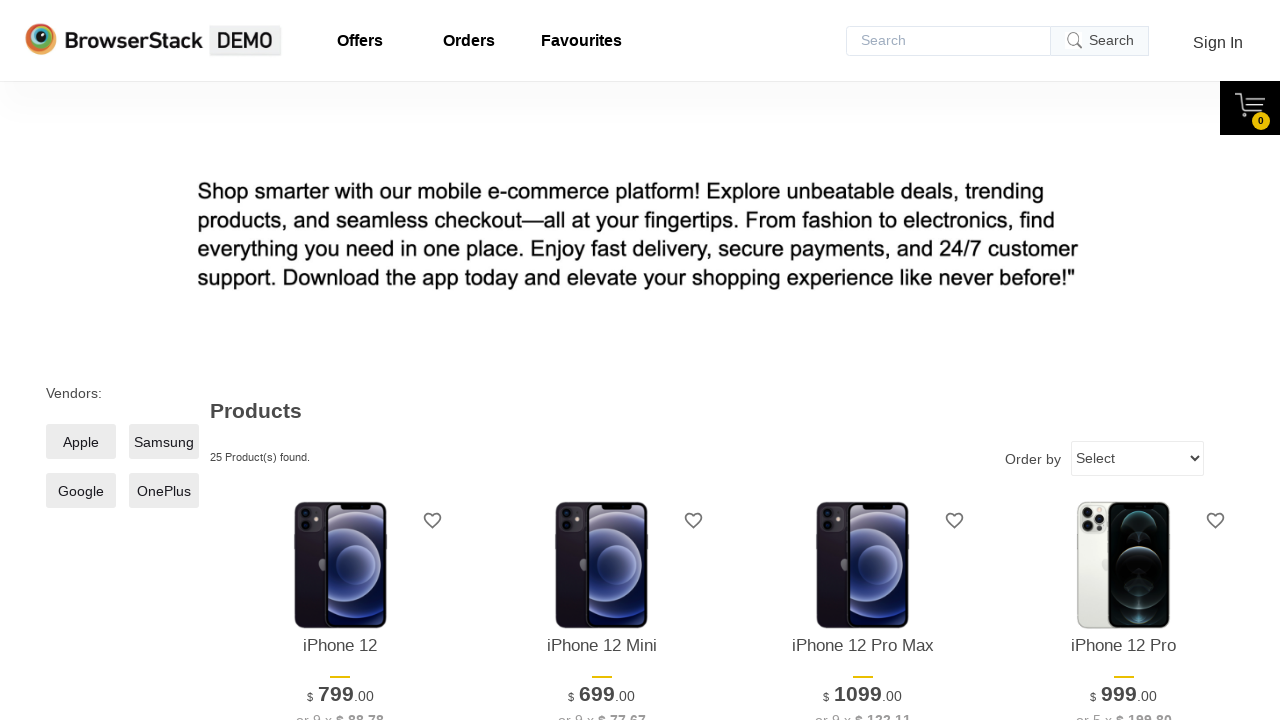

Clicked add to cart button for first product at (340, 361) on xpath=//*[@id='1']/div[4]
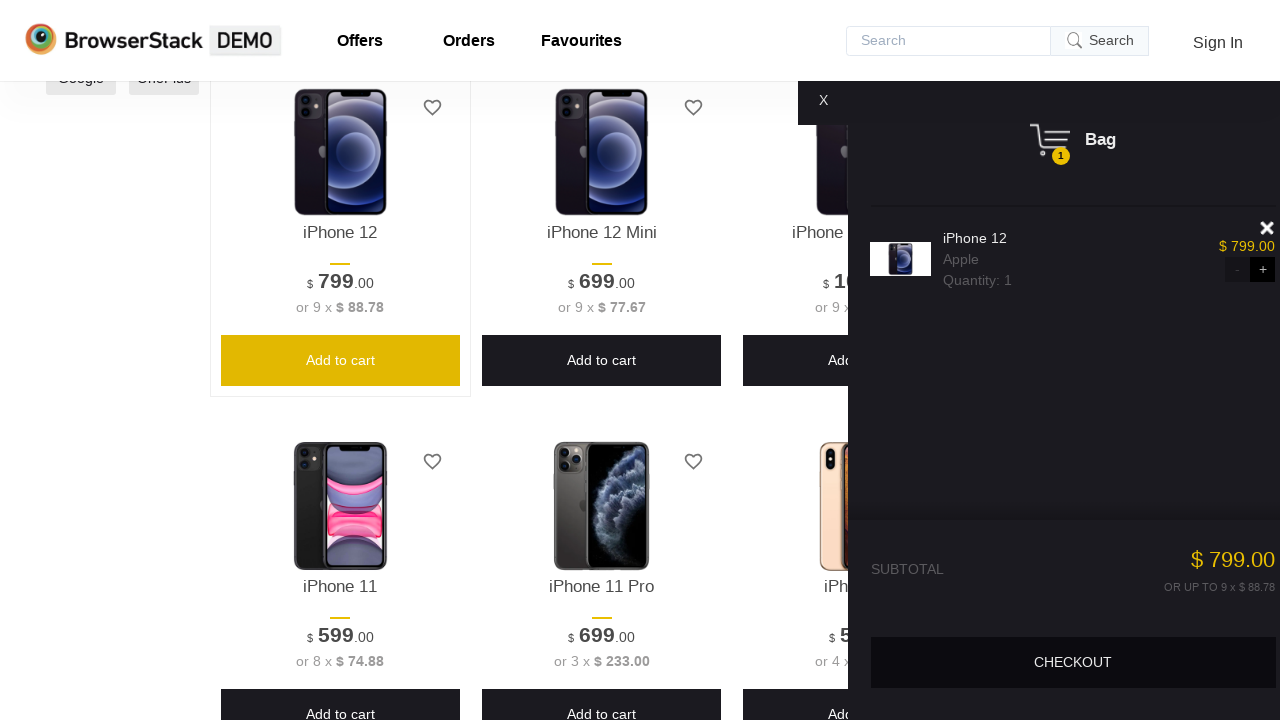

Cart opened and became visible
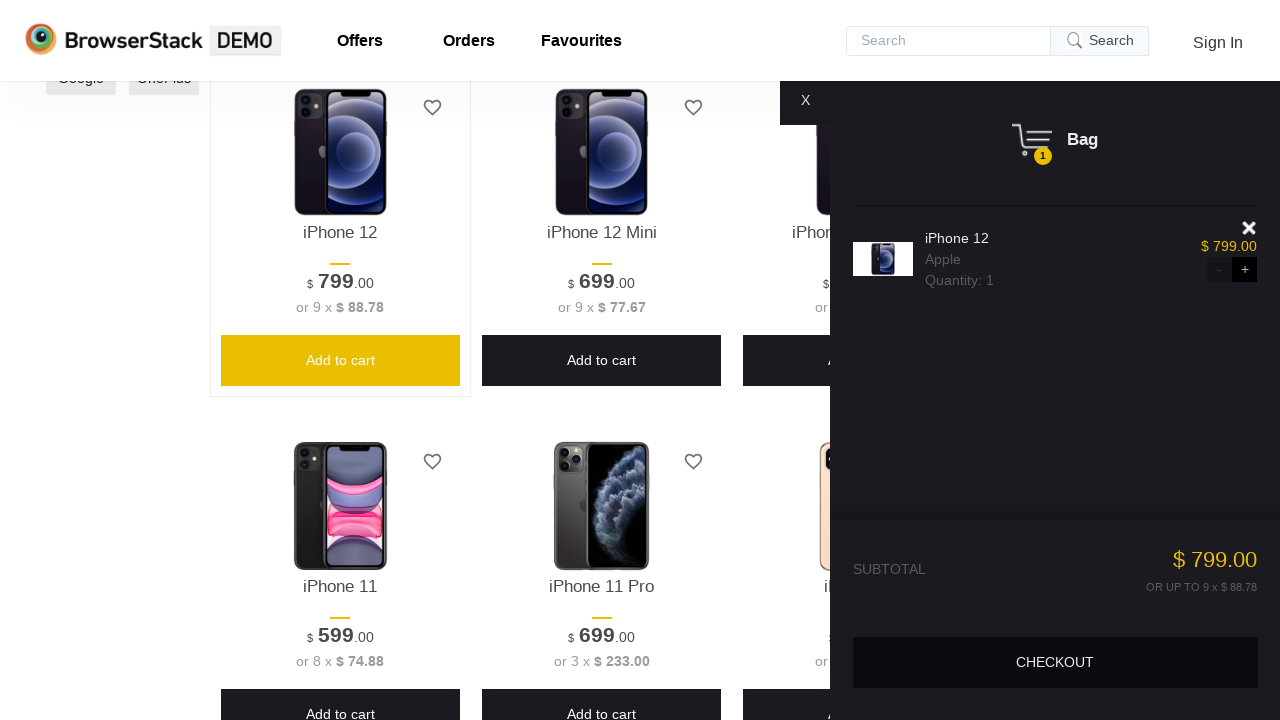

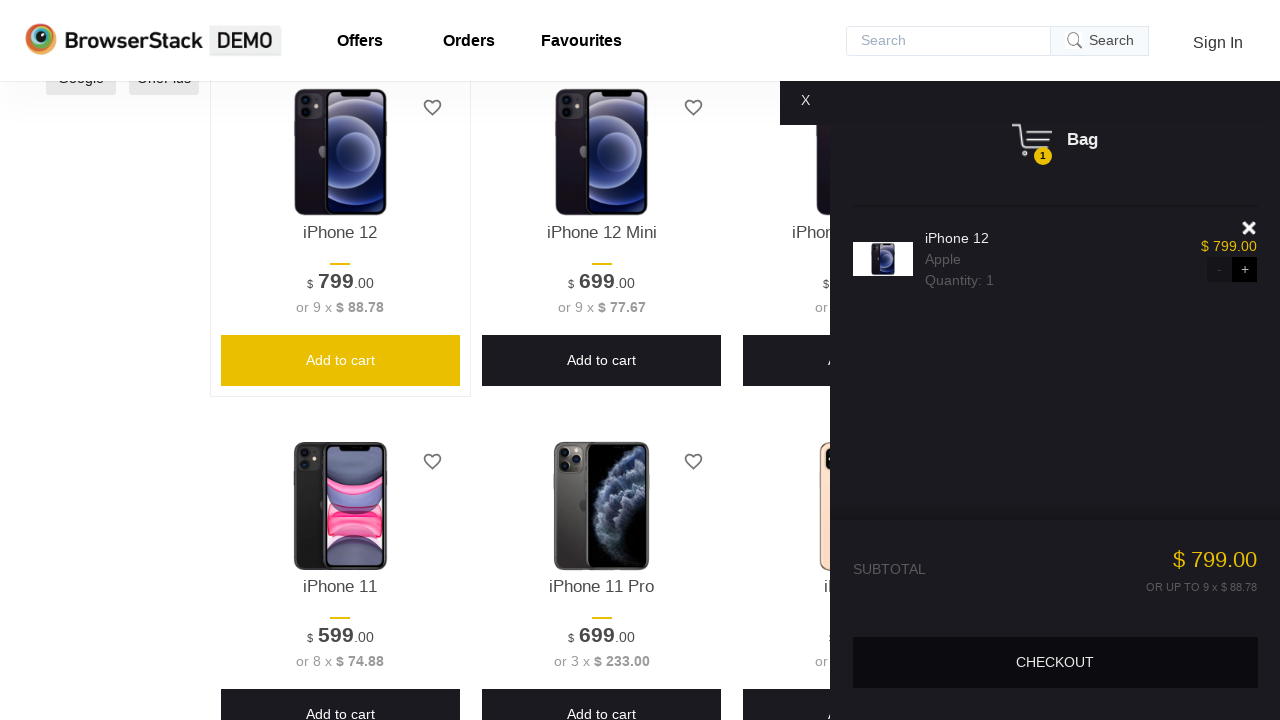